Tests drag and drop functionality within an iframe by dragging an element to a droppable target and verifying the drop was successful

Starting URL: https://jqueryui.com/droppable/

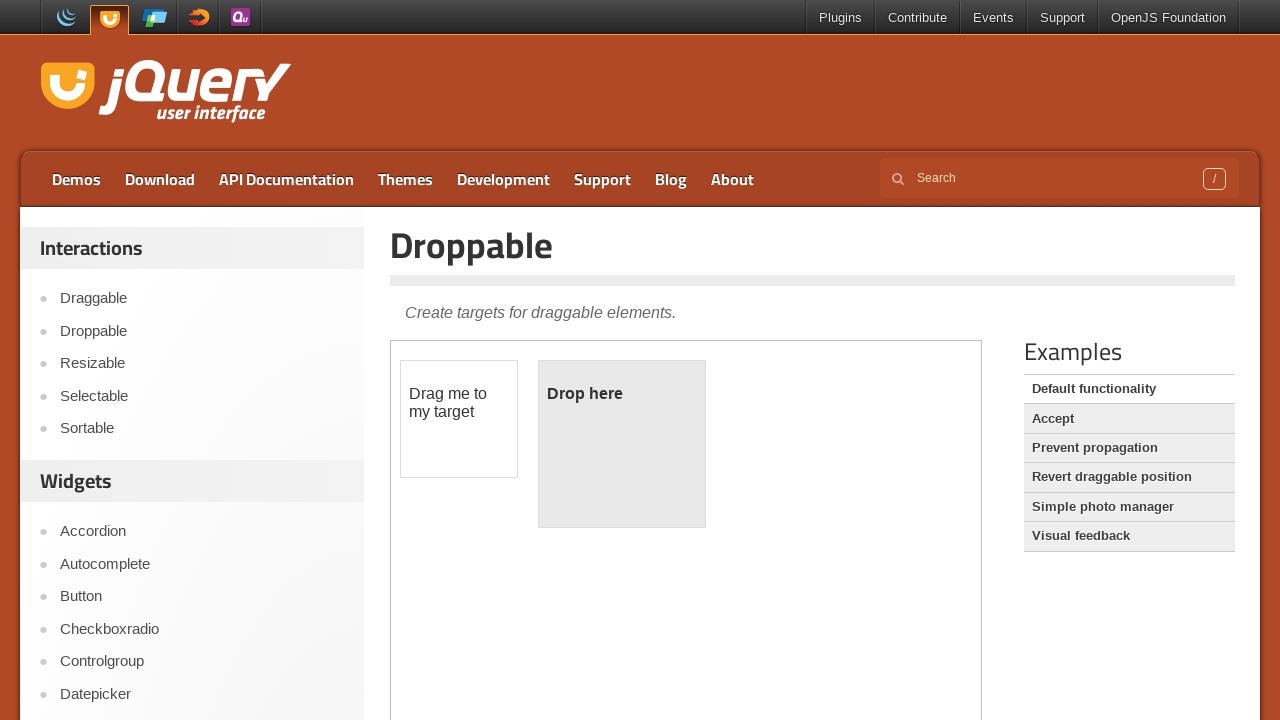

Navigated to jQuery UI droppable demo page
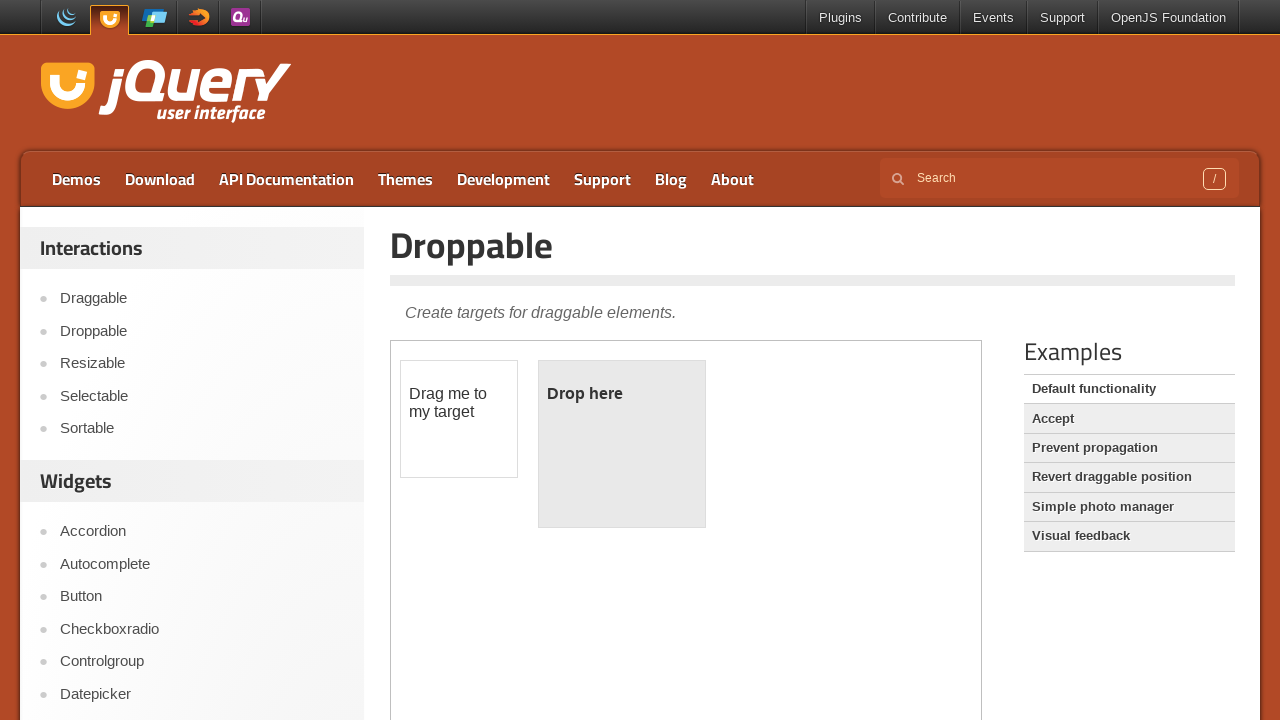

Located the demo frame
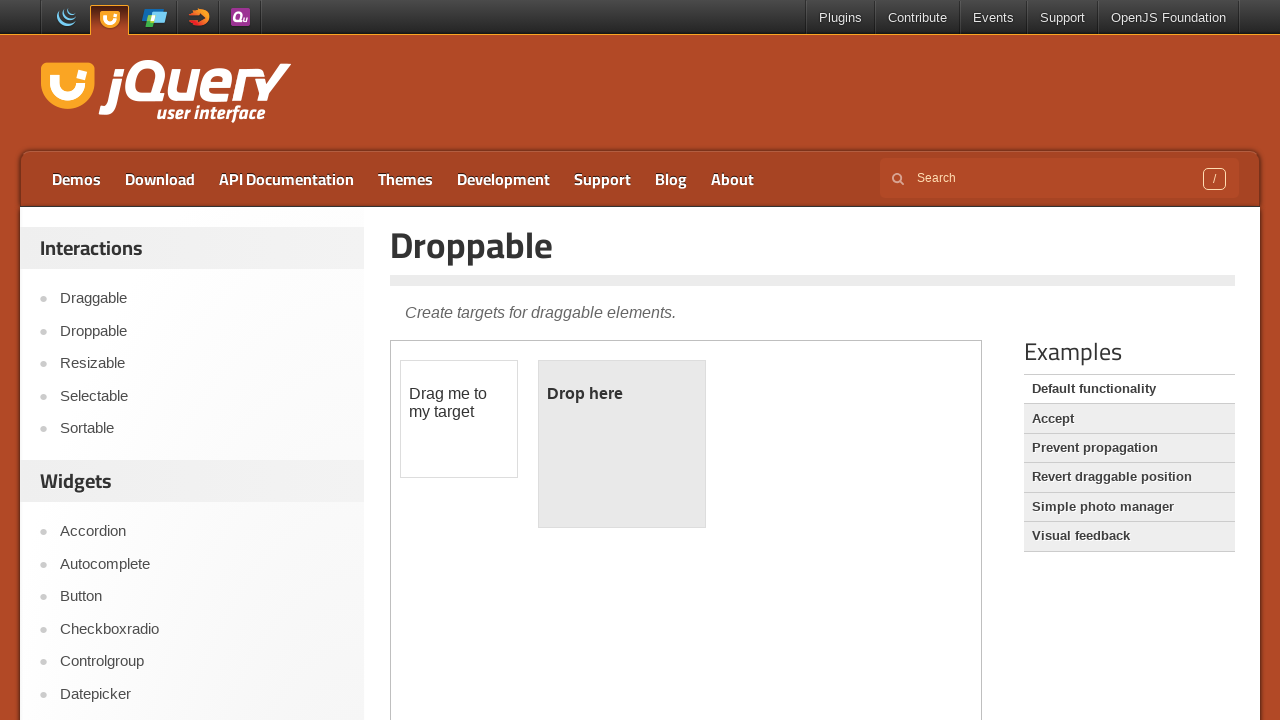

Located the draggable element within the frame
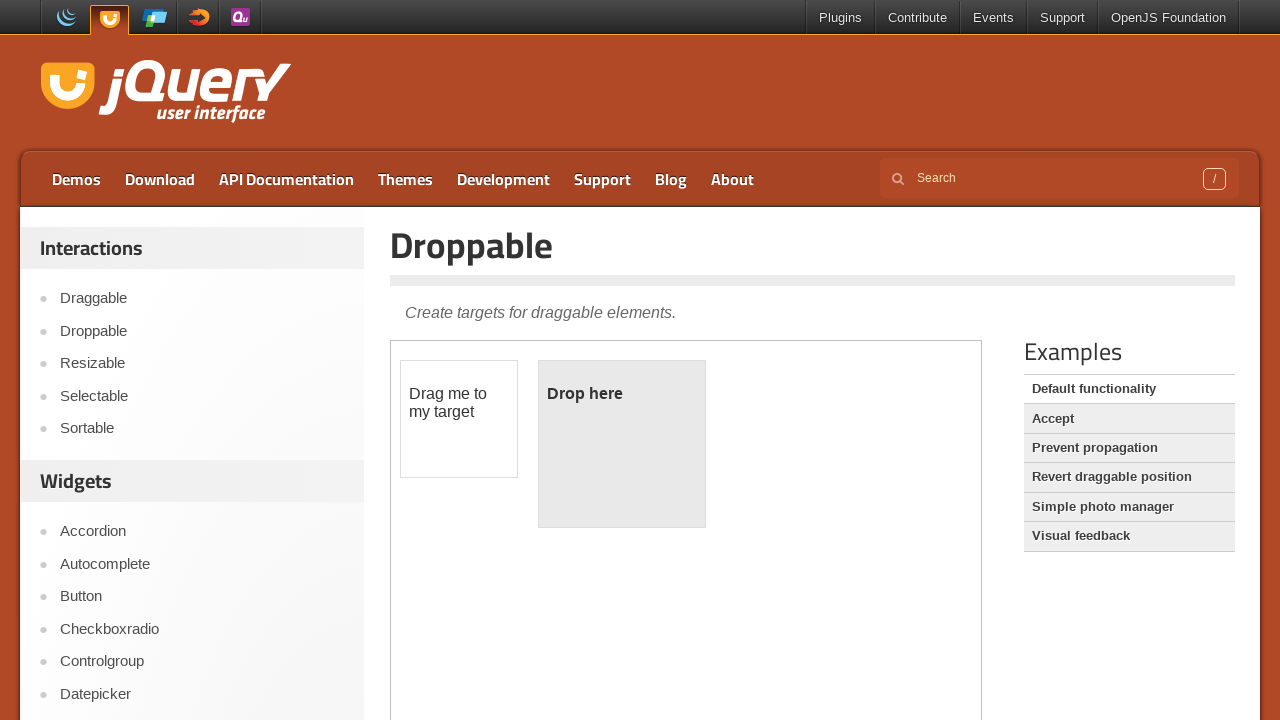

Located the droppable target element within the frame
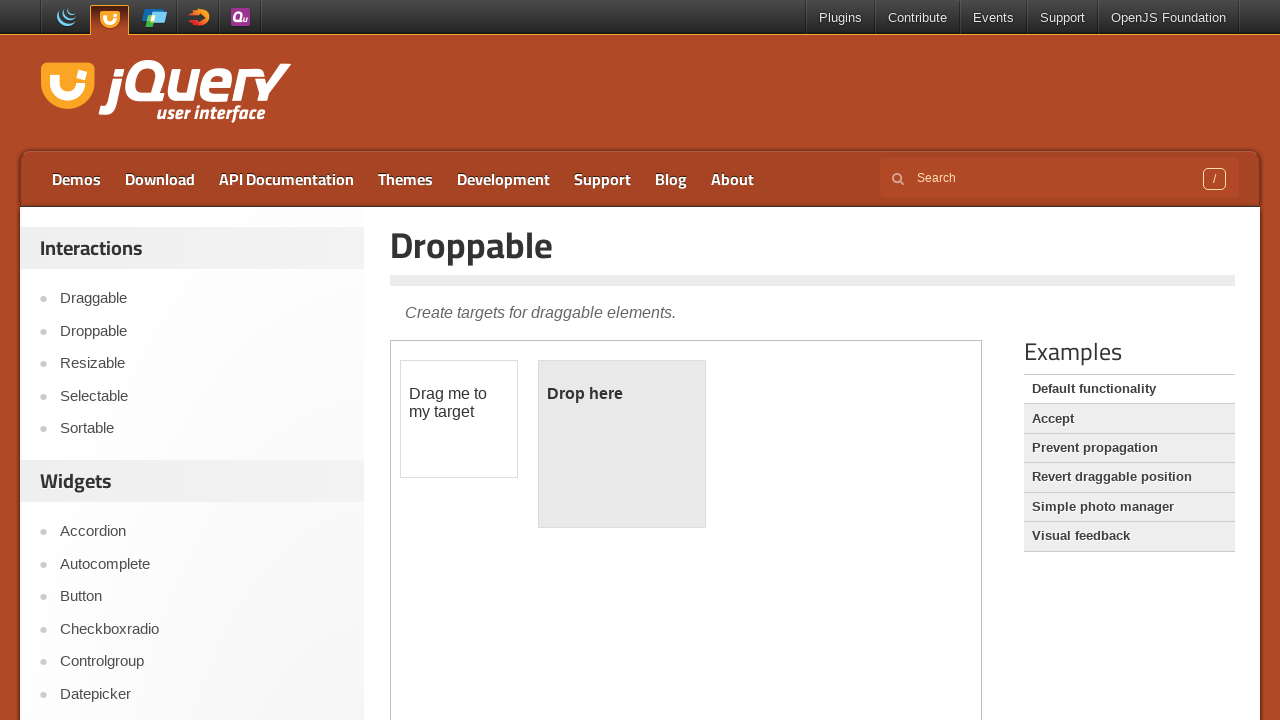

Dragged the draggable element to the droppable target at (622, 444)
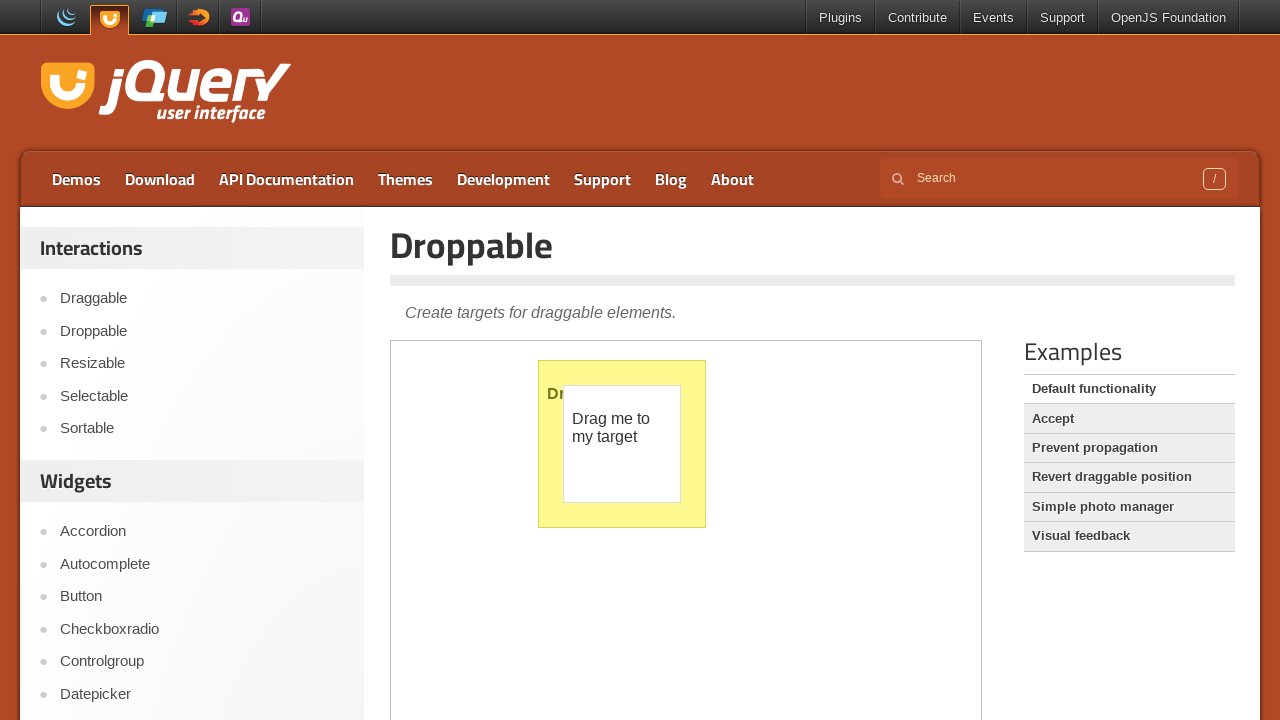

Verified that the drop was successful - droppable element shows 'Dropped!' text
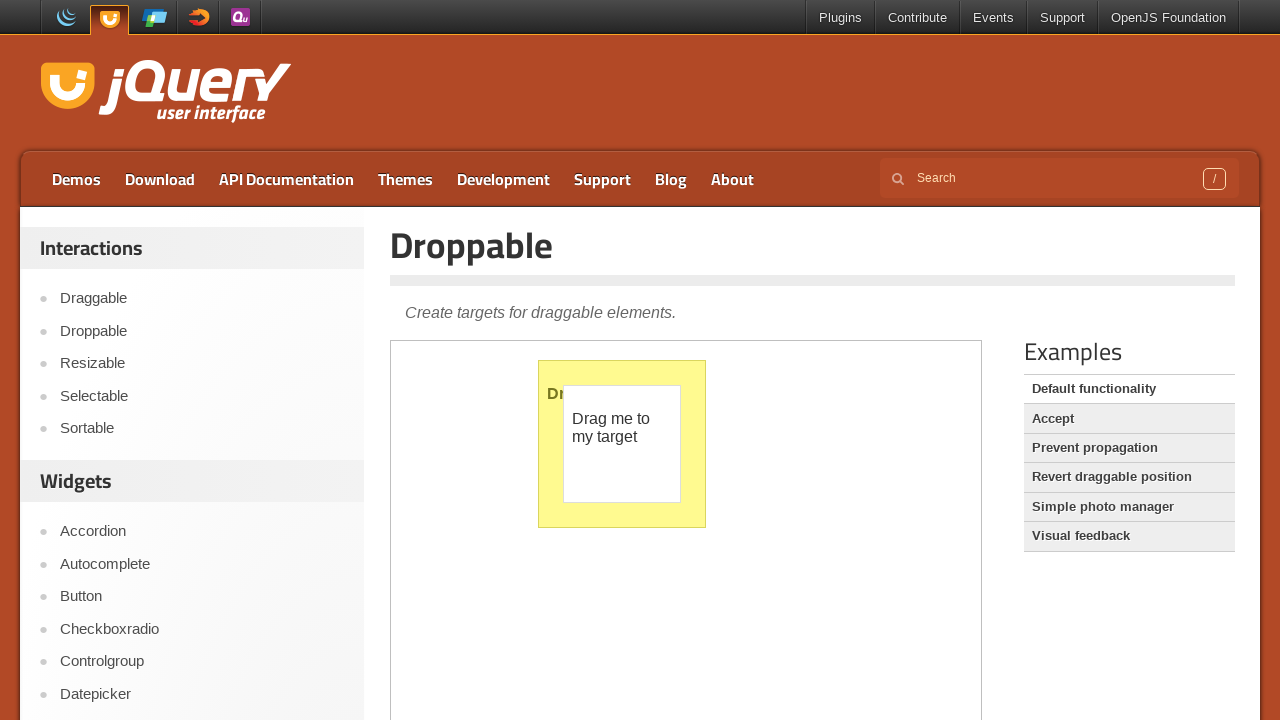

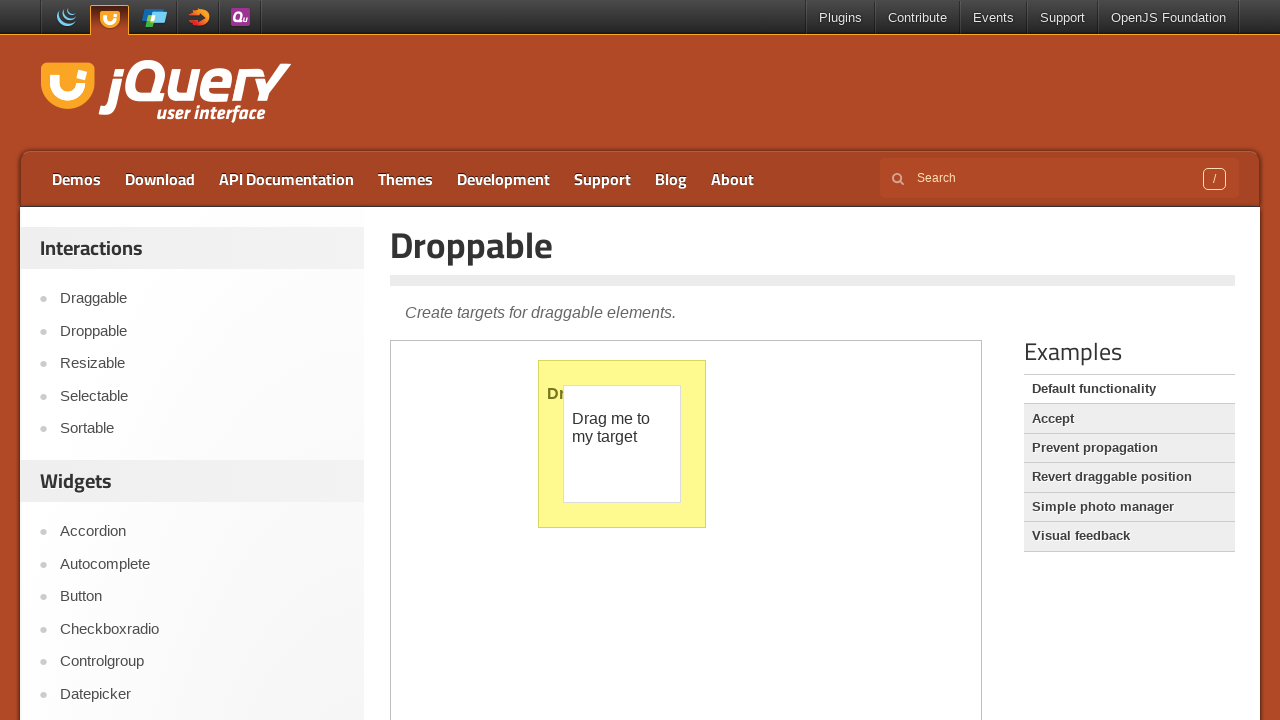